Tests the demoblaze website by verifying that navigation links exist (checking for "Log in" link) and then clicking on a specific product ("Sony vaio i5") to view its details page.

Starting URL: https://www.demoblaze.com/index.html

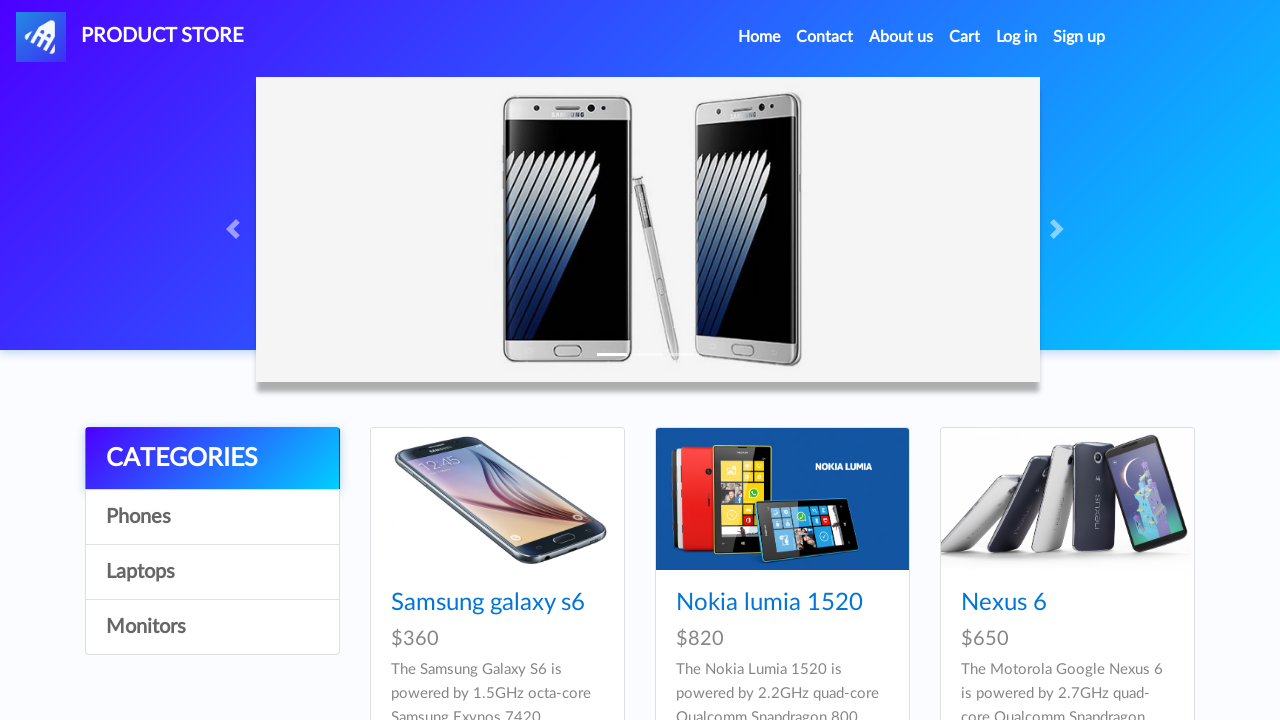

Waited for navigation links to load
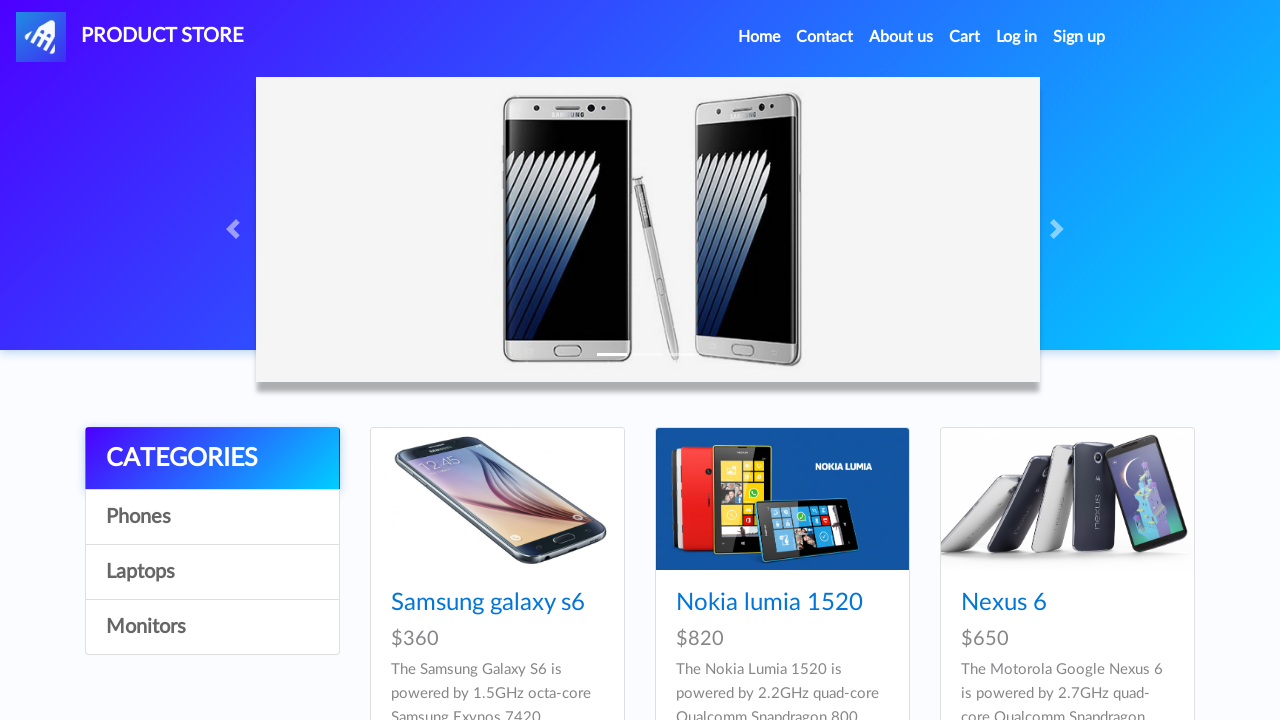

Retrieved all navigation links from the page
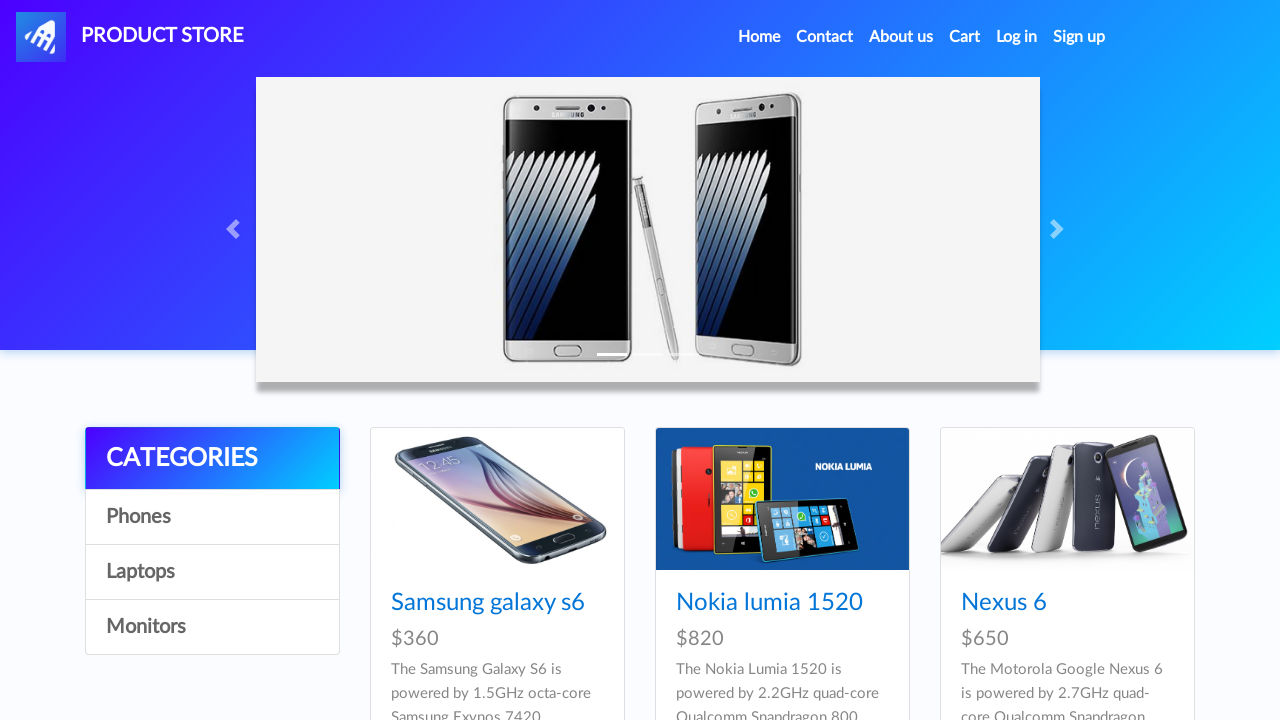

Verified 'Log in' link exists on the page
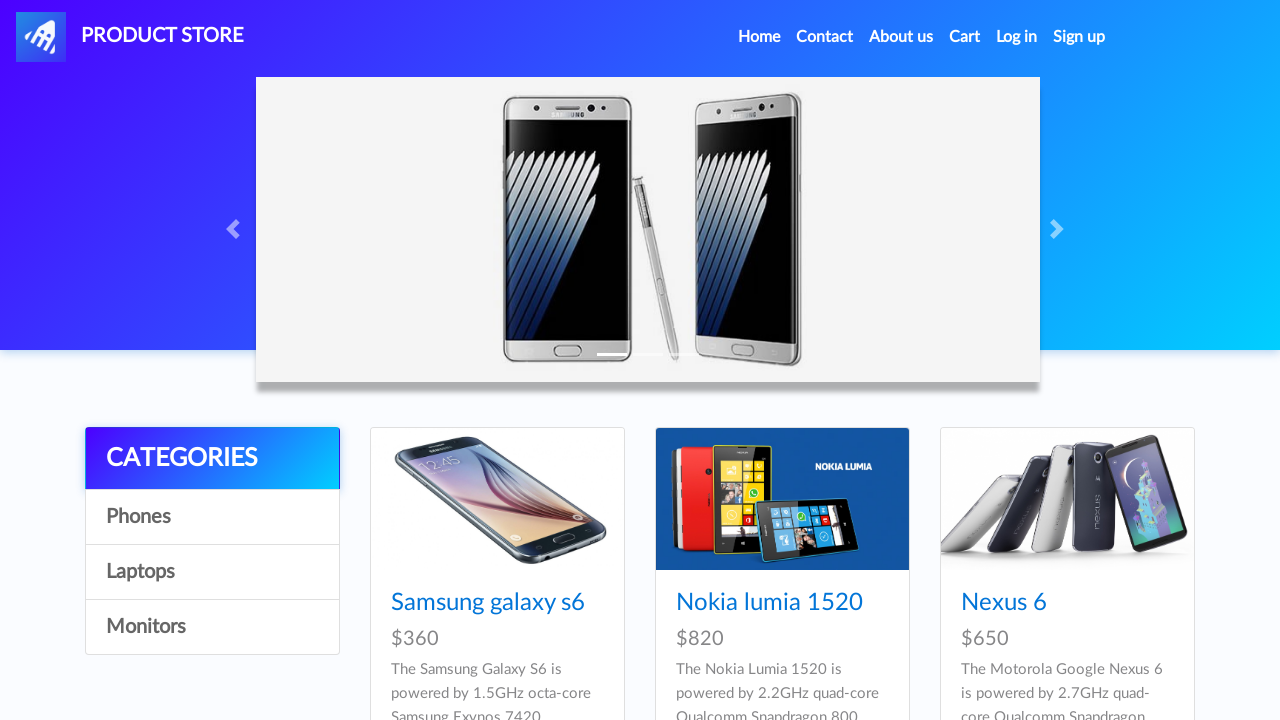

Waited for product list to load
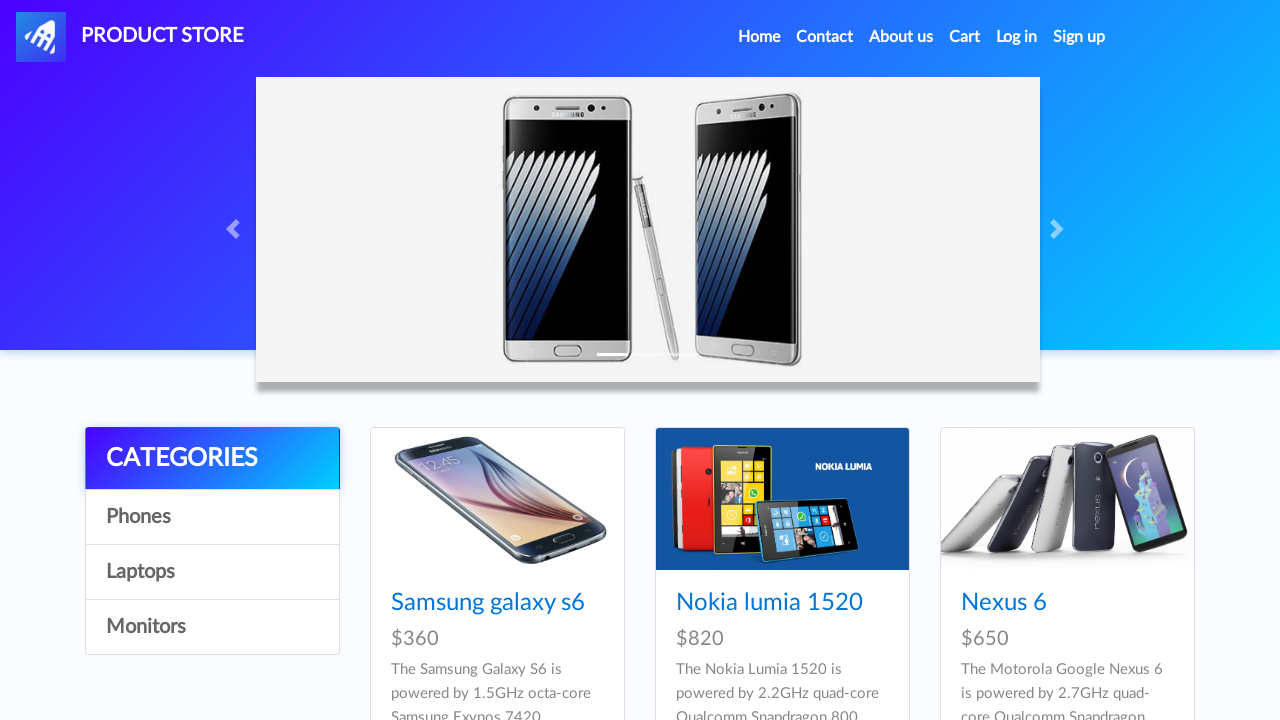

Retrieved all product links from the product list
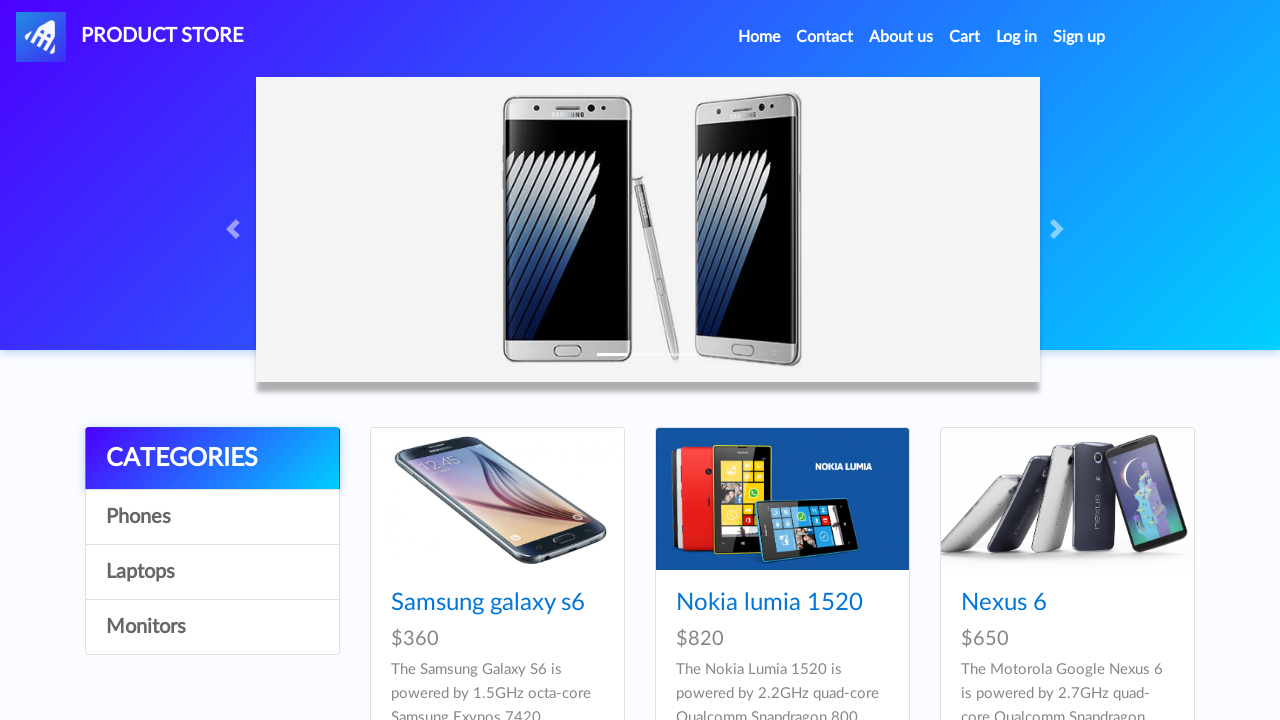

Clicked on 'Sony vaio i5' product link
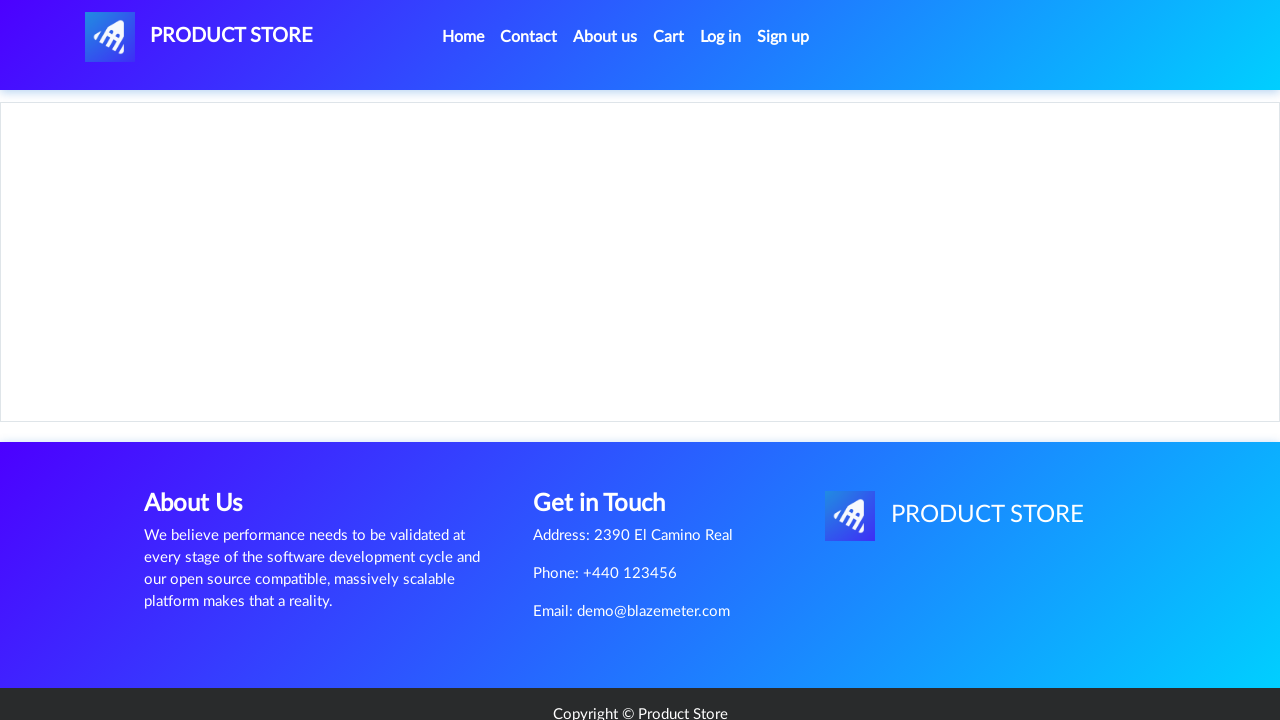

Verified product details page loaded with 'Sony vaio i5' heading
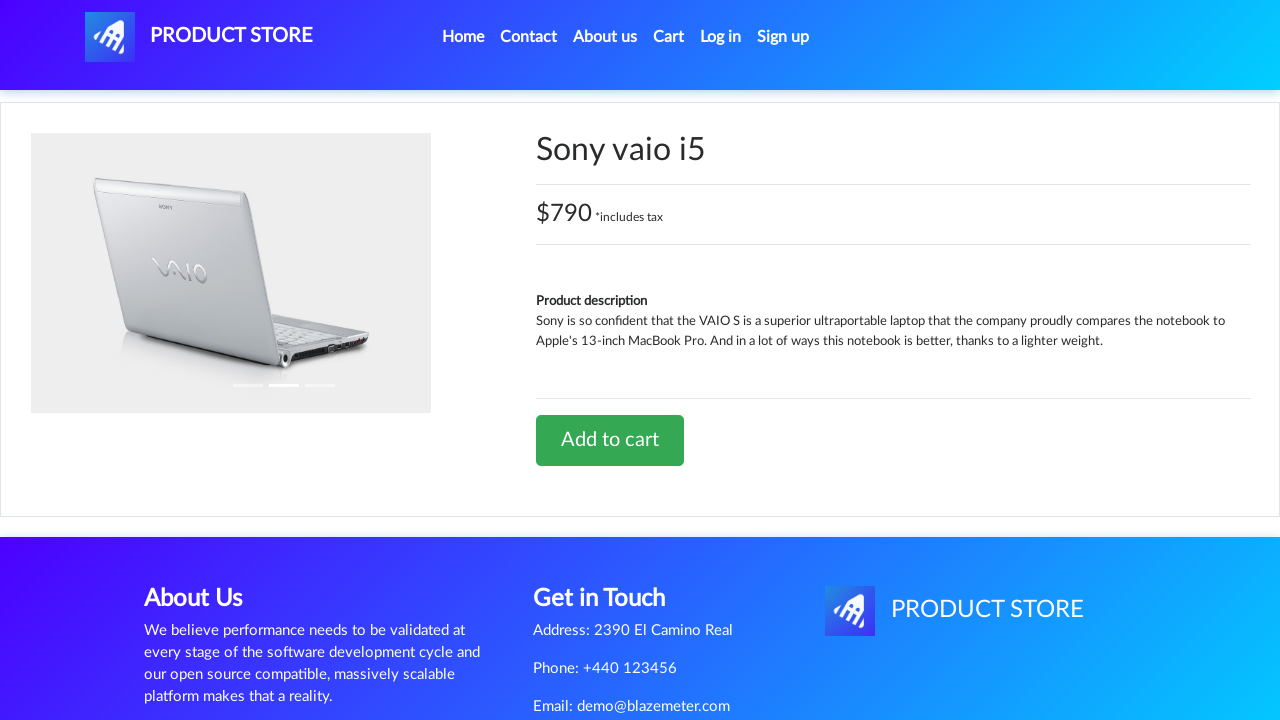

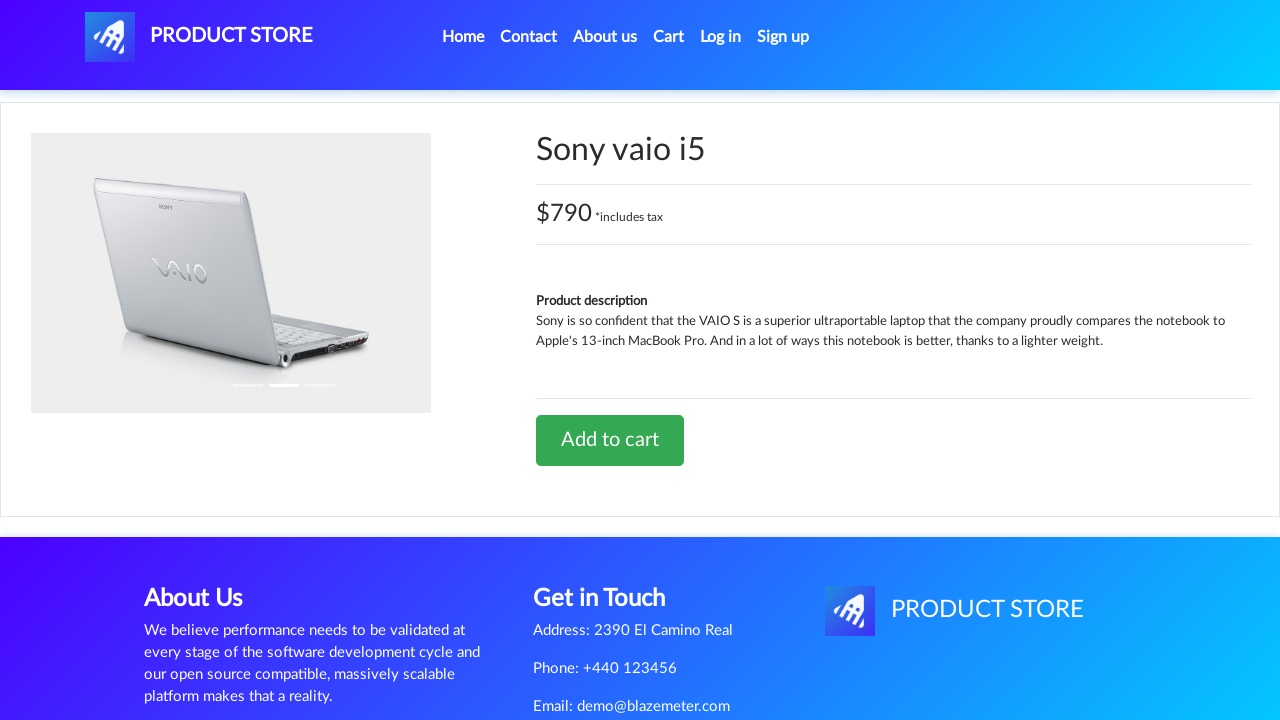